Tests iframe handling by switching to a frame and clicking on a datepicker element within the iframe

Starting URL: https://jqueryui.com/datepicker

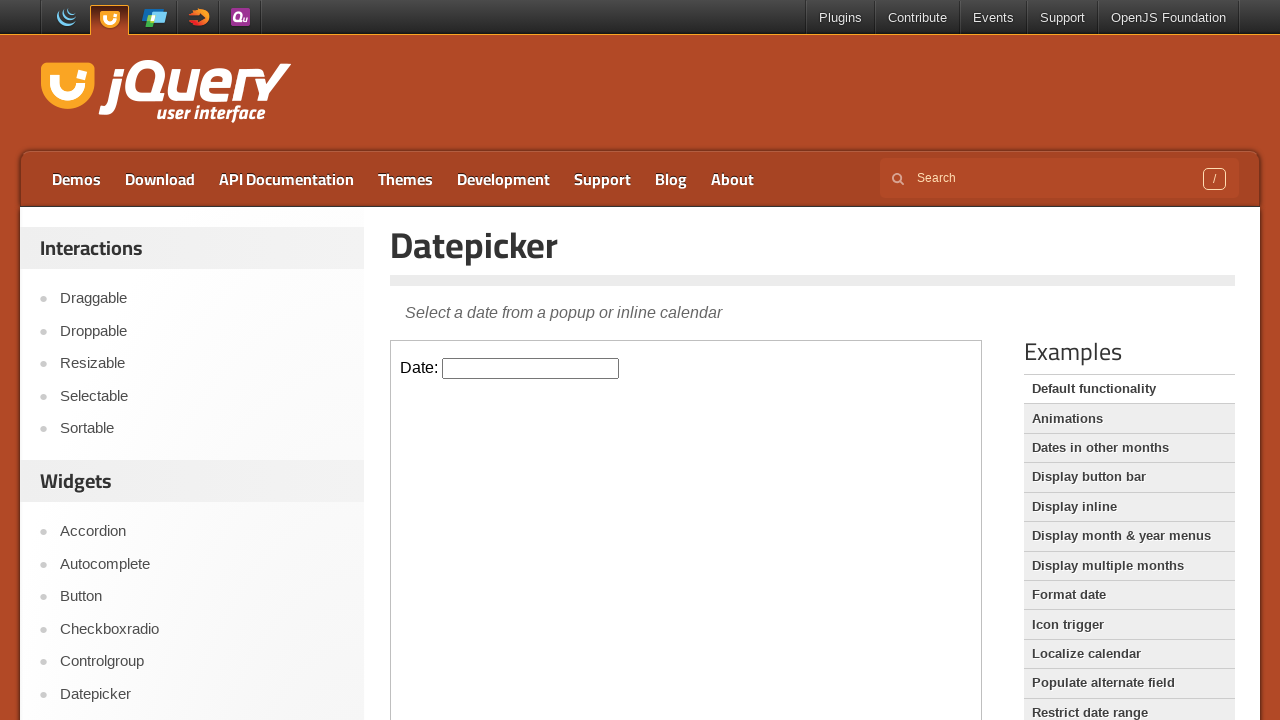

Located iframe with class 'demo-frame' containing datepicker demo
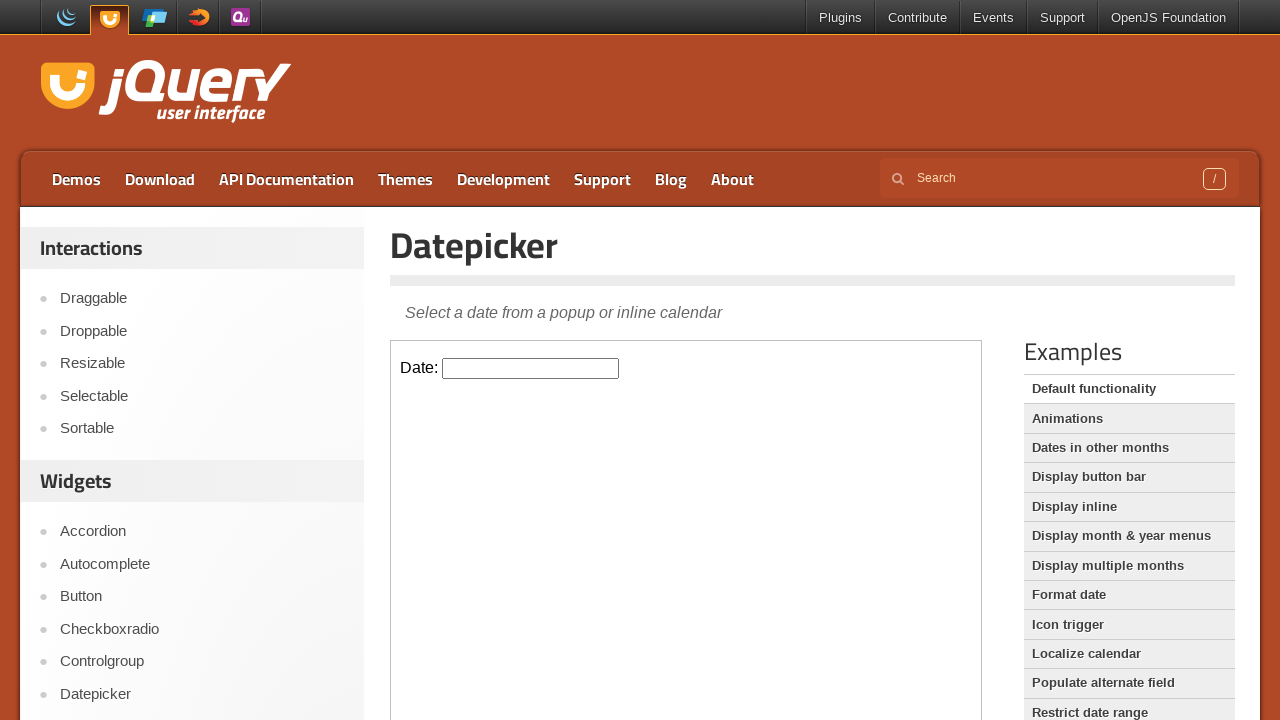

Clicked on datepicker input field within the iframe at (531, 368) on iframe.demo-frame >> internal:control=enter-frame >> #datepicker
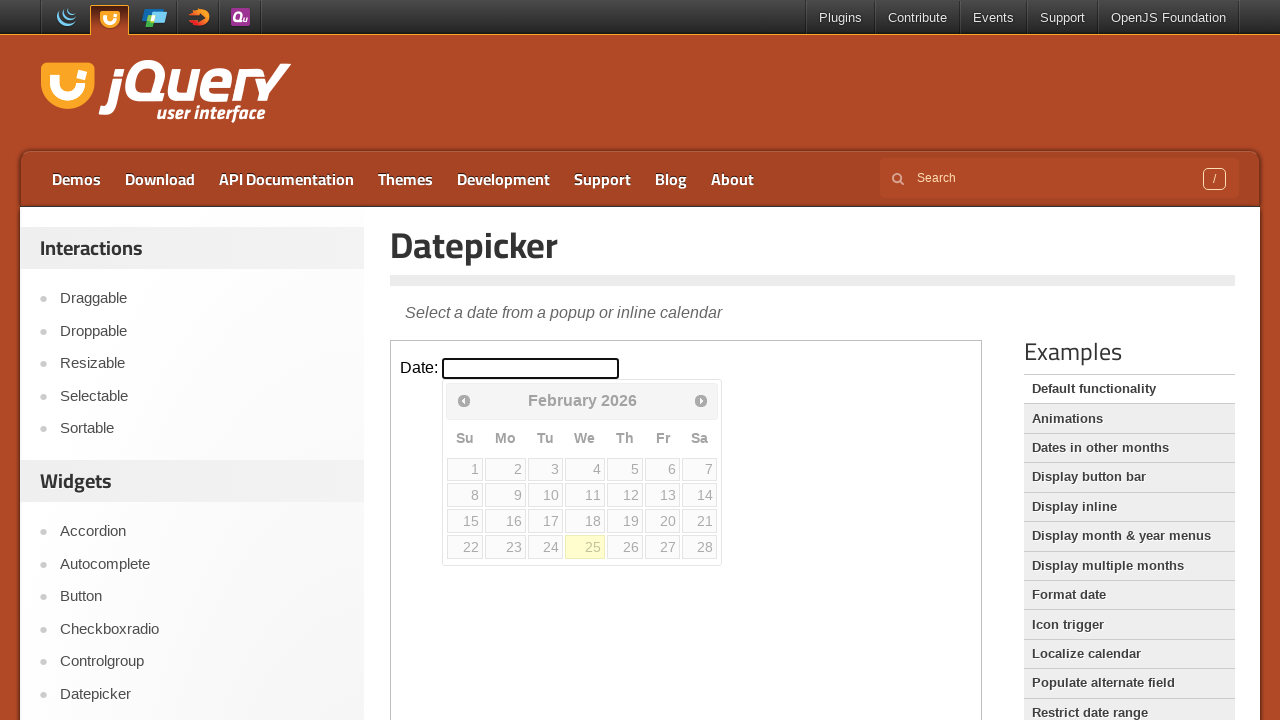

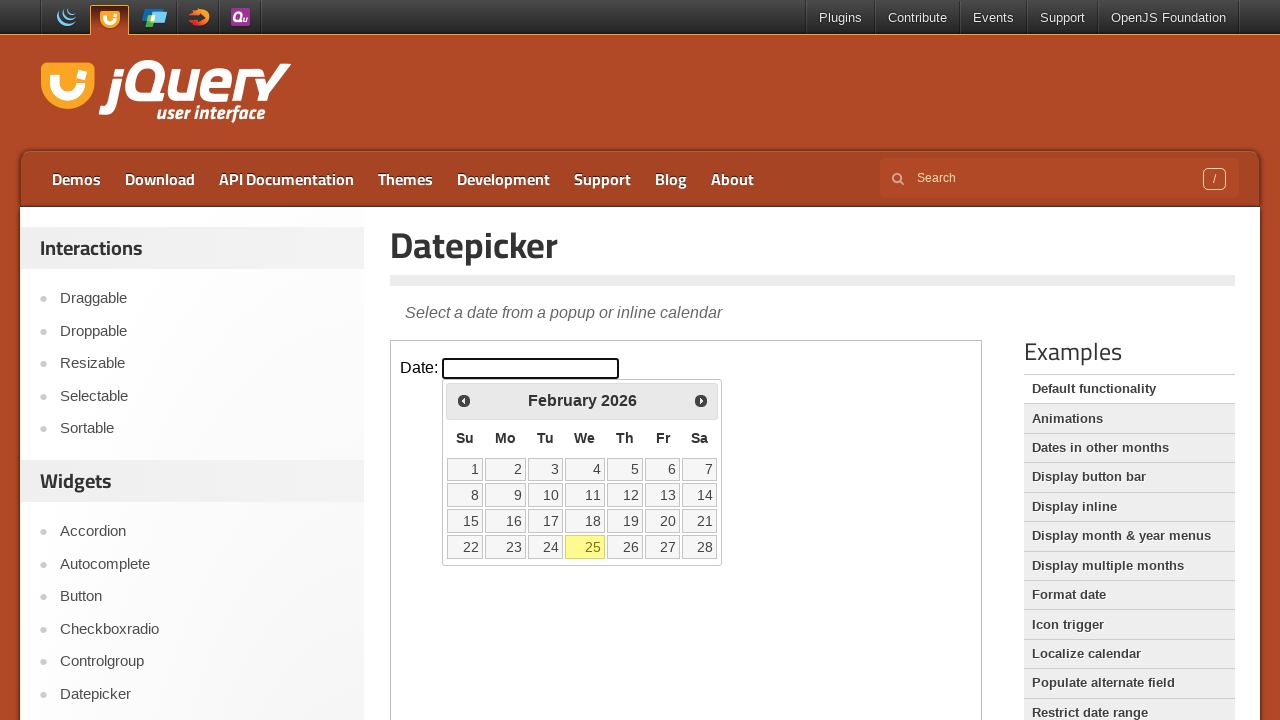